Navigates to the VCTC Pune website and verifies the page loads successfully by waiting for the page to be ready.

Starting URL: https://vctcpune.com/

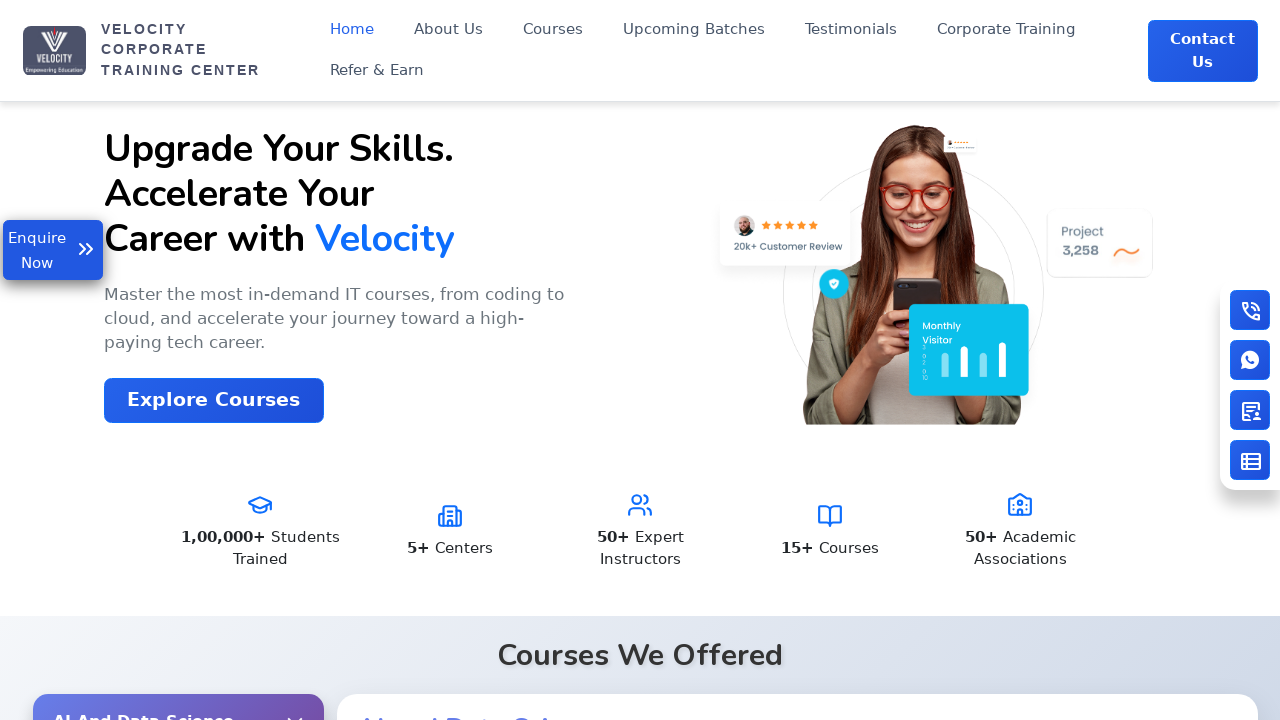

Navigated to VCTC Pune website
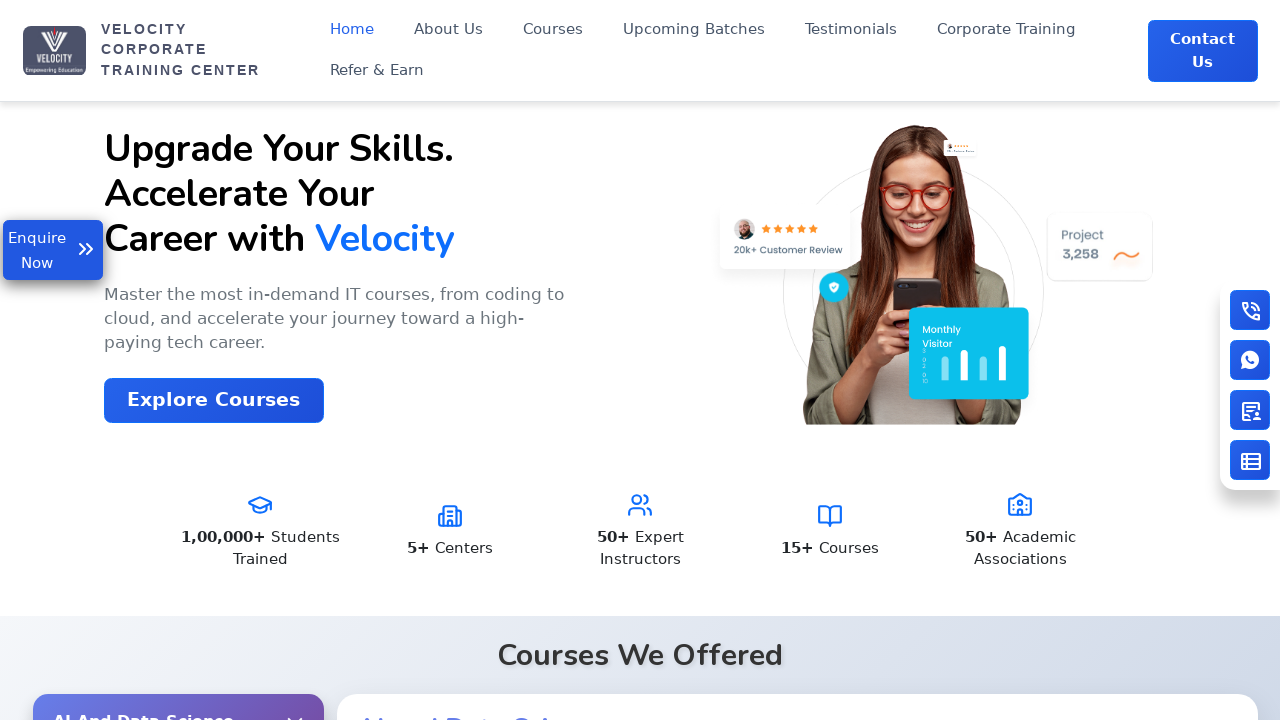

Waited for network idle to ensure page is fully loaded
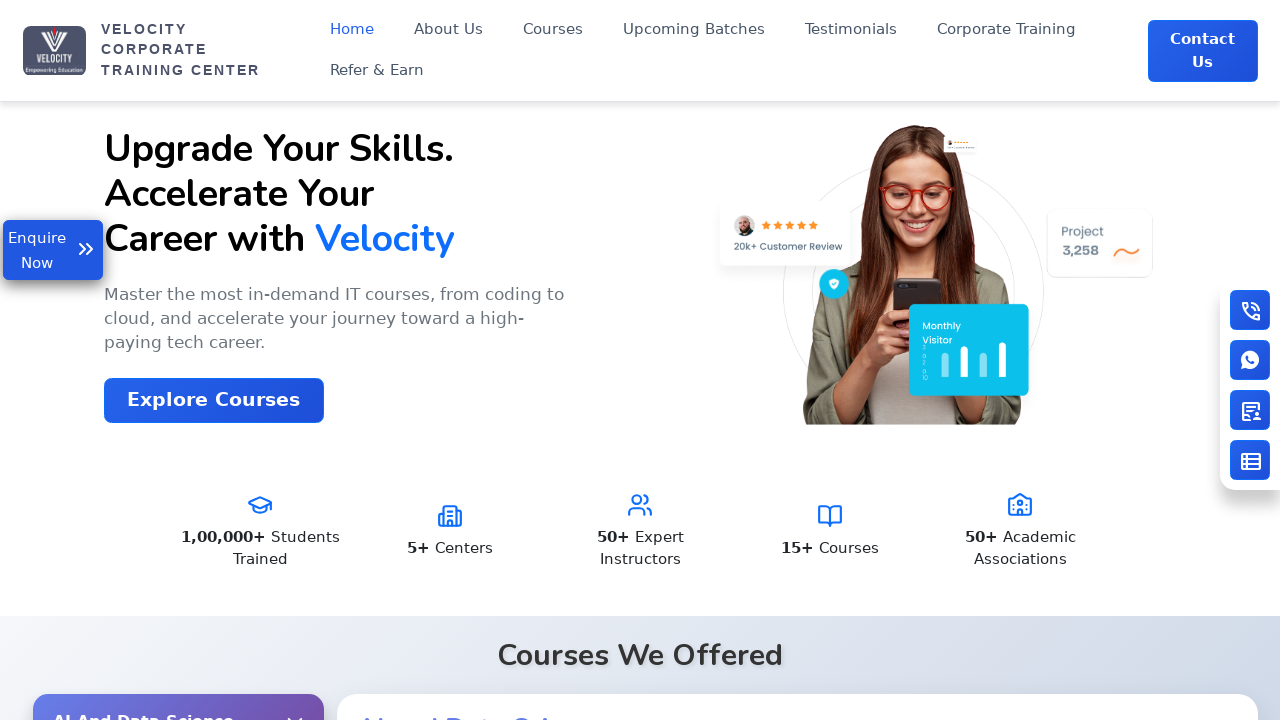

Verified body element is present on page
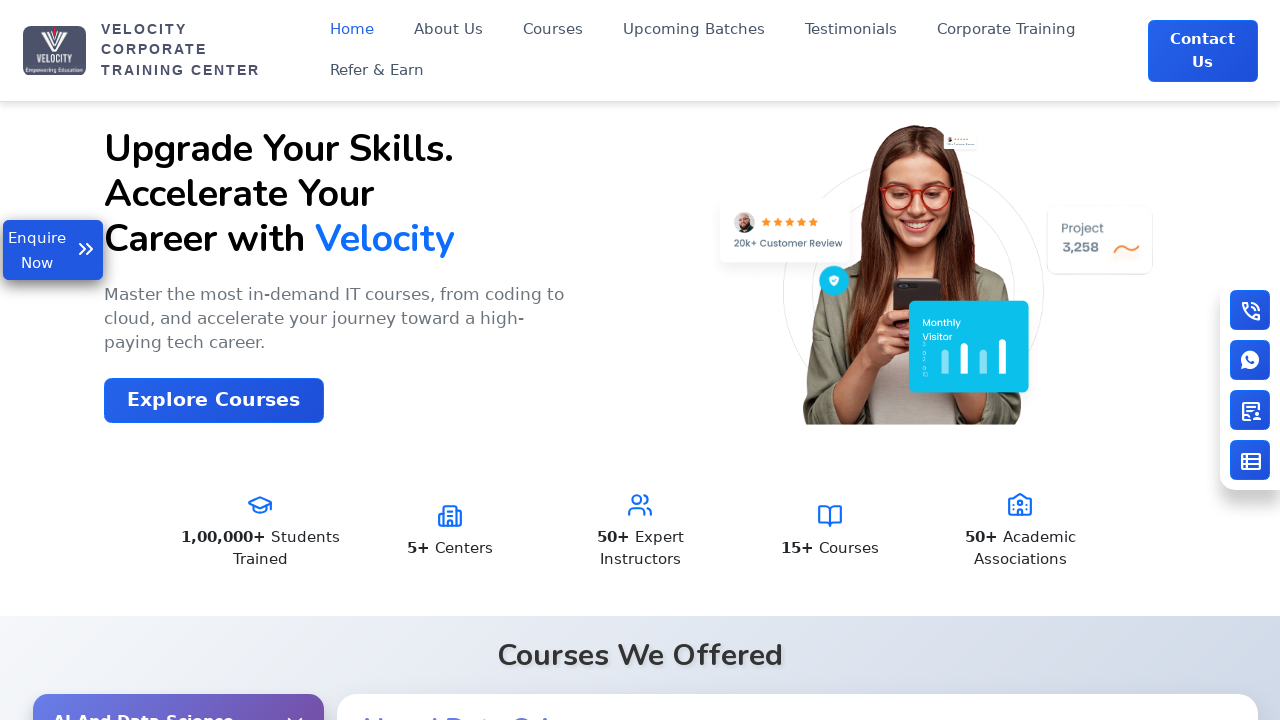

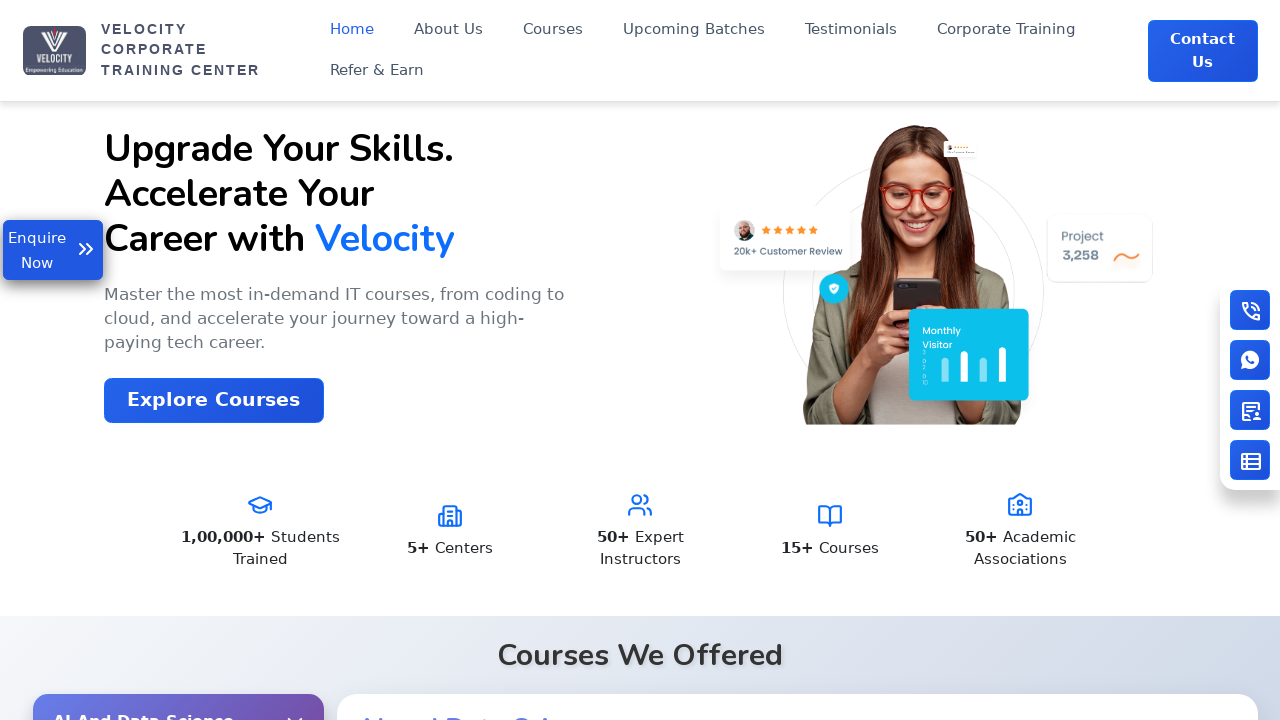